Adds products from the second row (items 5-8) to the cart

Starting URL: https://jupiter.cloud.planittesting.com/#/shop

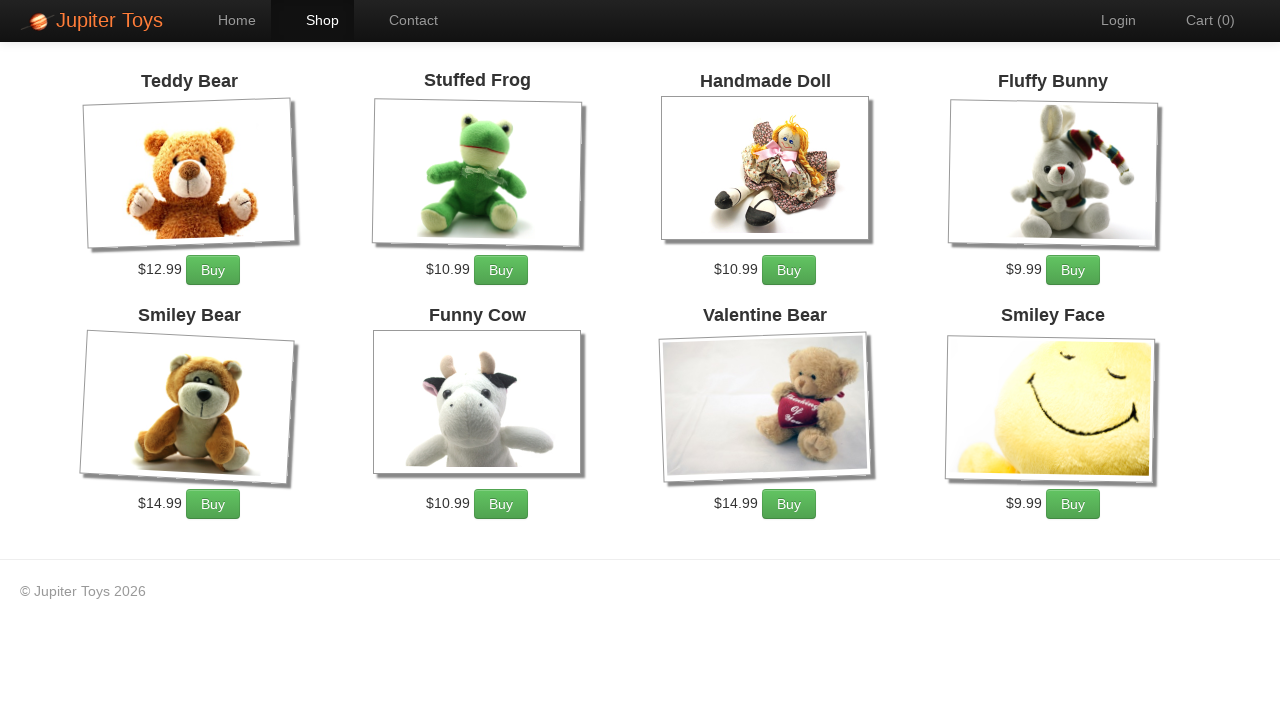

Located all product list items on the shop page
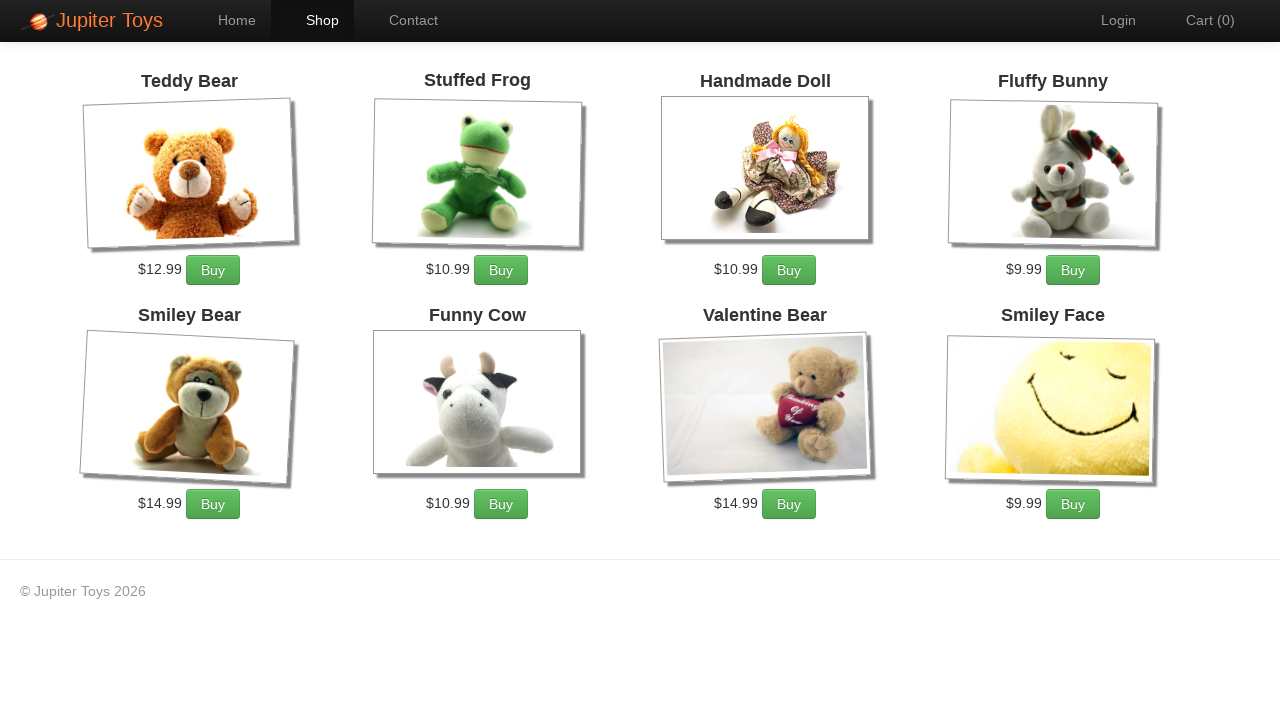

Added product 5 from second row to cart at (213, 504) on .btn-success >> nth=4
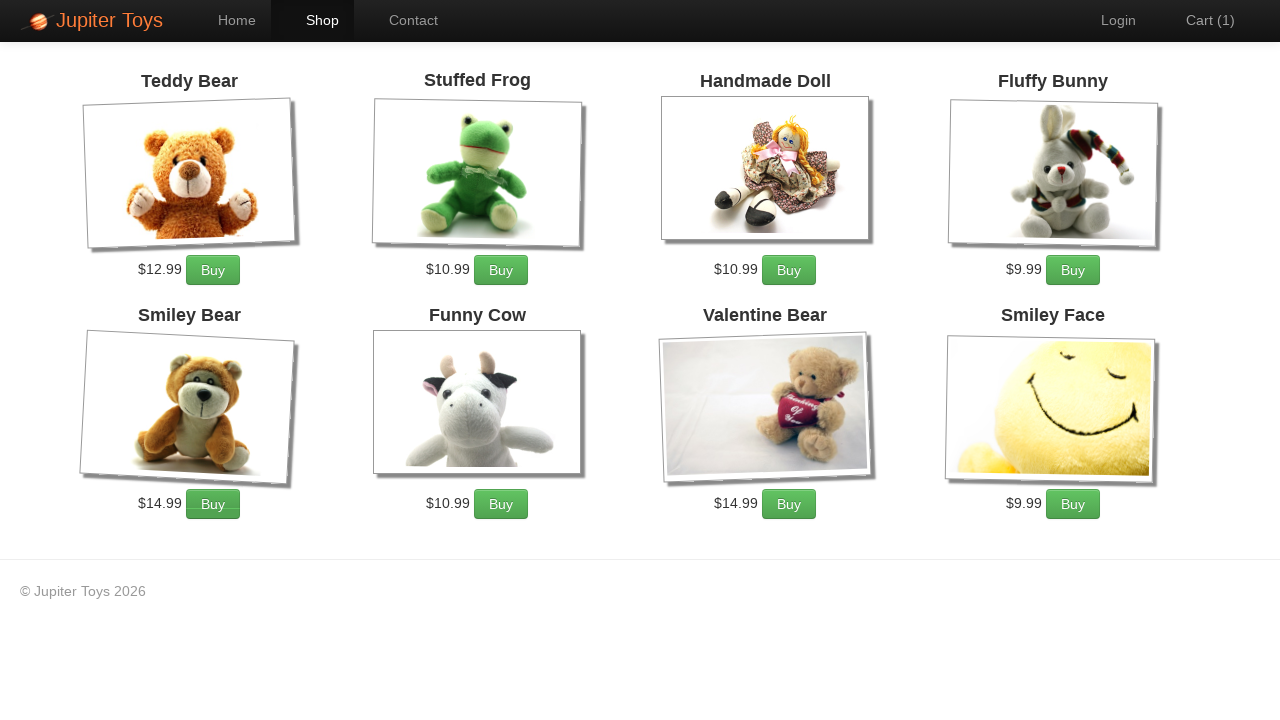

Added product 6 from second row to cart at (501, 504) on .btn-success >> nth=5
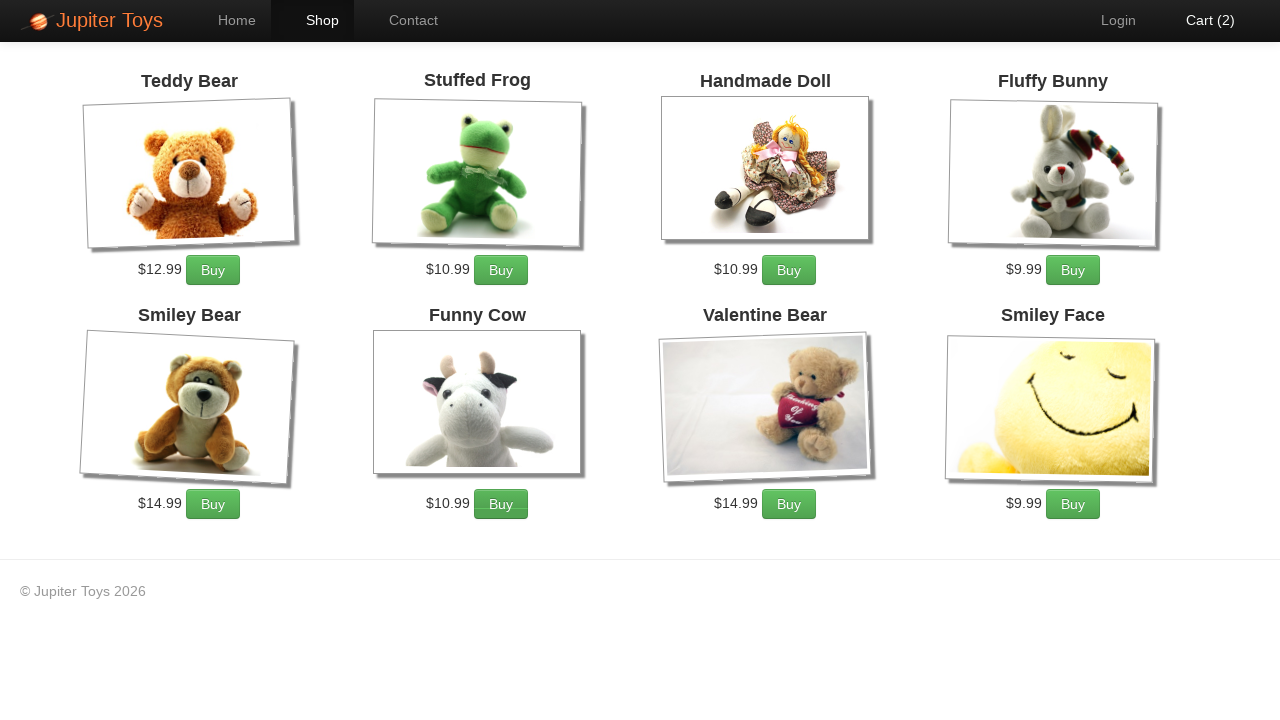

Added product 7 from second row to cart at (789, 504) on .btn-success >> nth=6
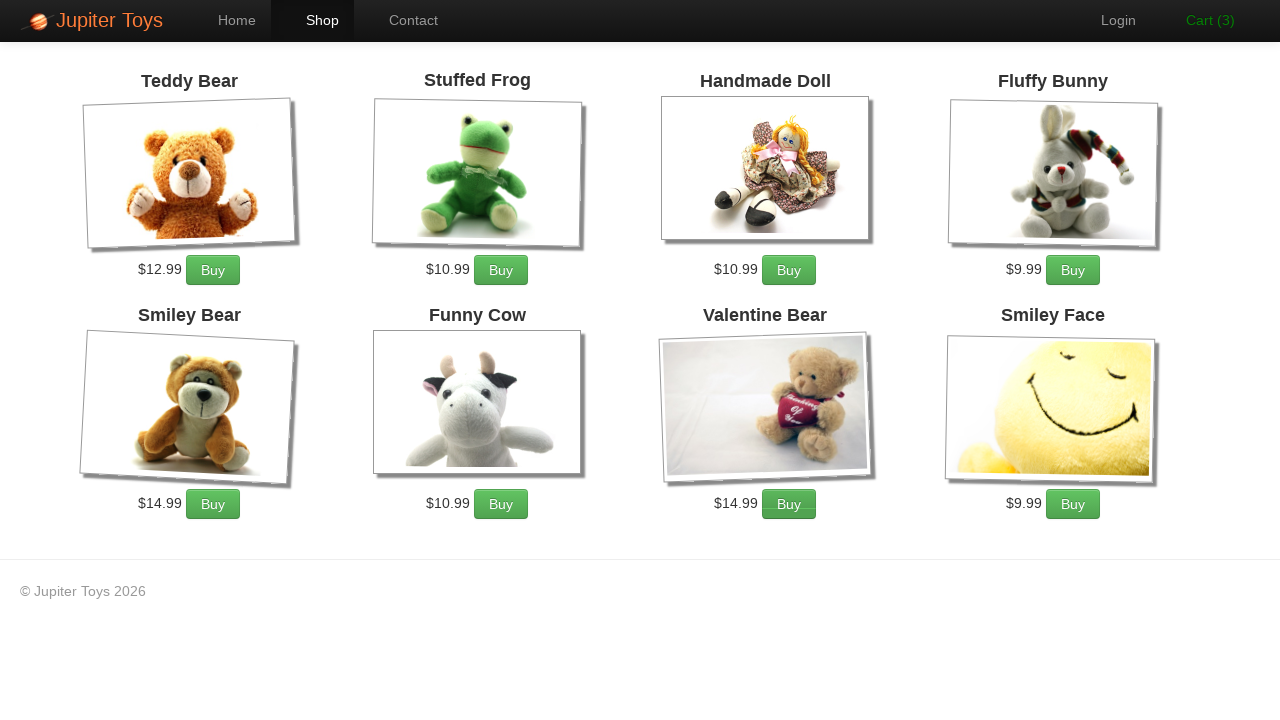

Added product 8 from second row to cart at (1073, 504) on .btn-success >> nth=7
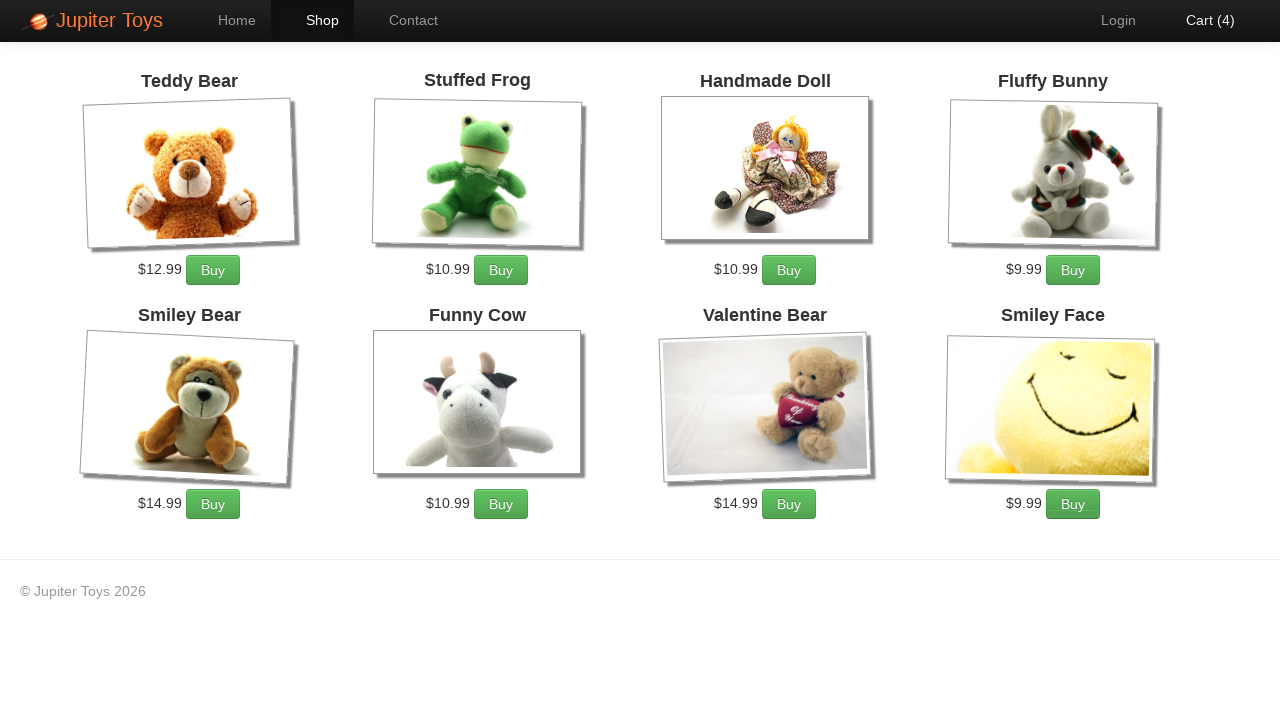

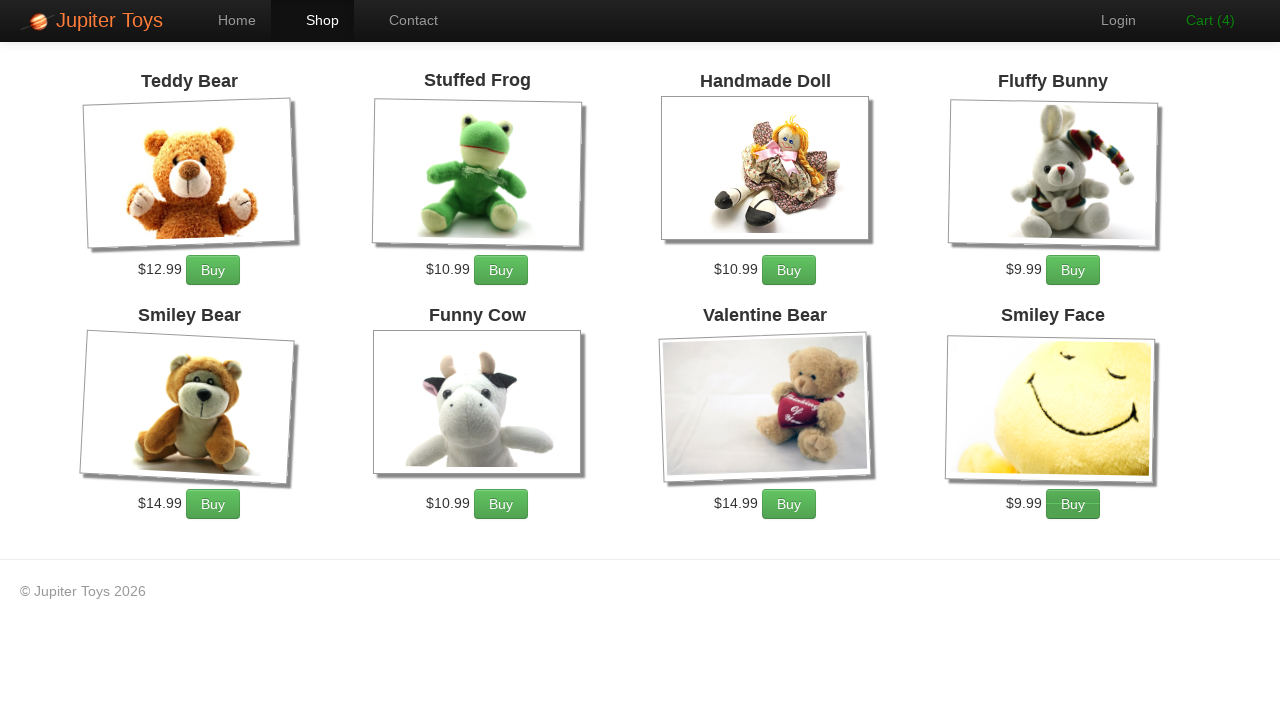